Tests navigation to account page by clicking the My Account button in footer

Starting URL: http://intershop5.skillbox.ru/

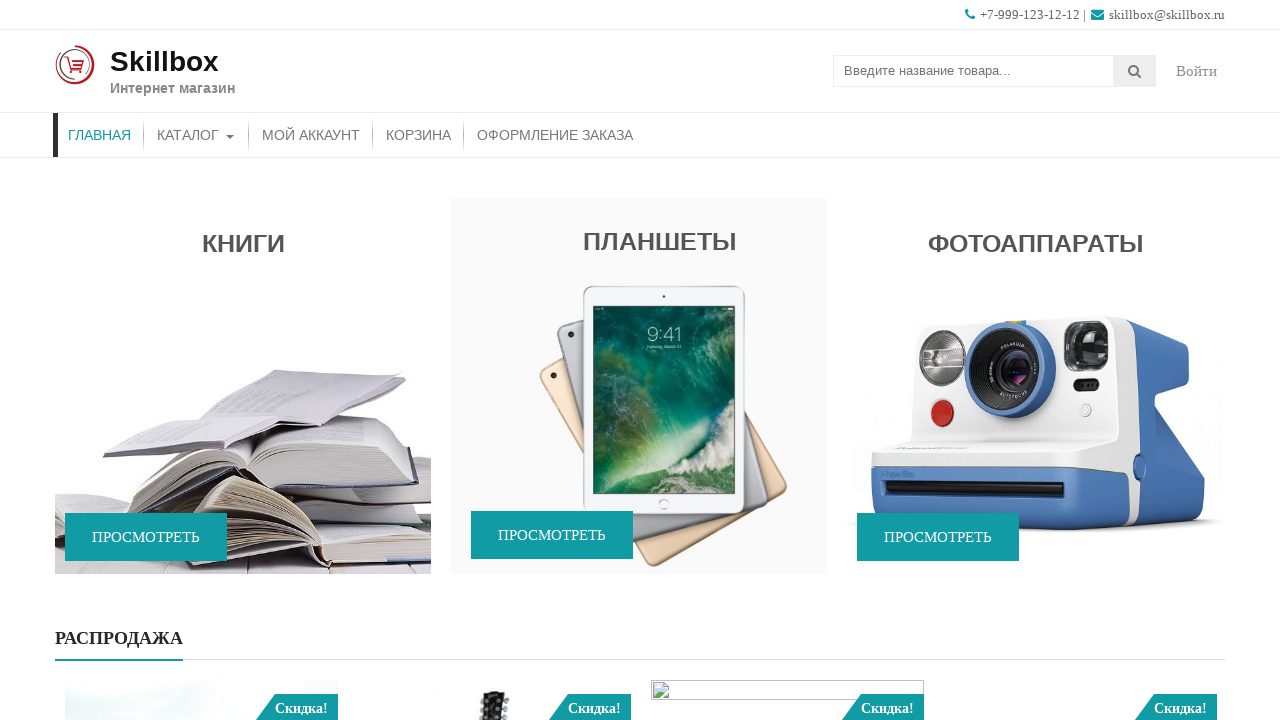

Clicked My Account button in footer at (706, 490) on .page-item-22 a
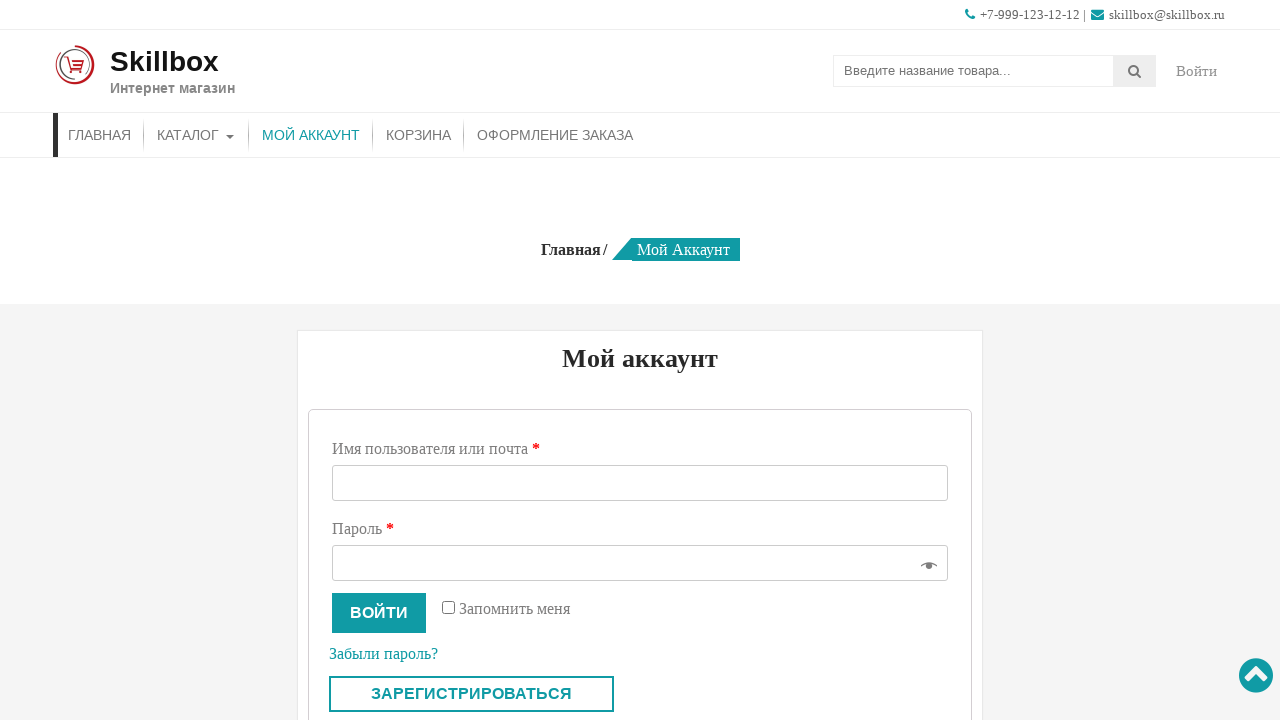

Account page loaded with breadcrumb navigation visible
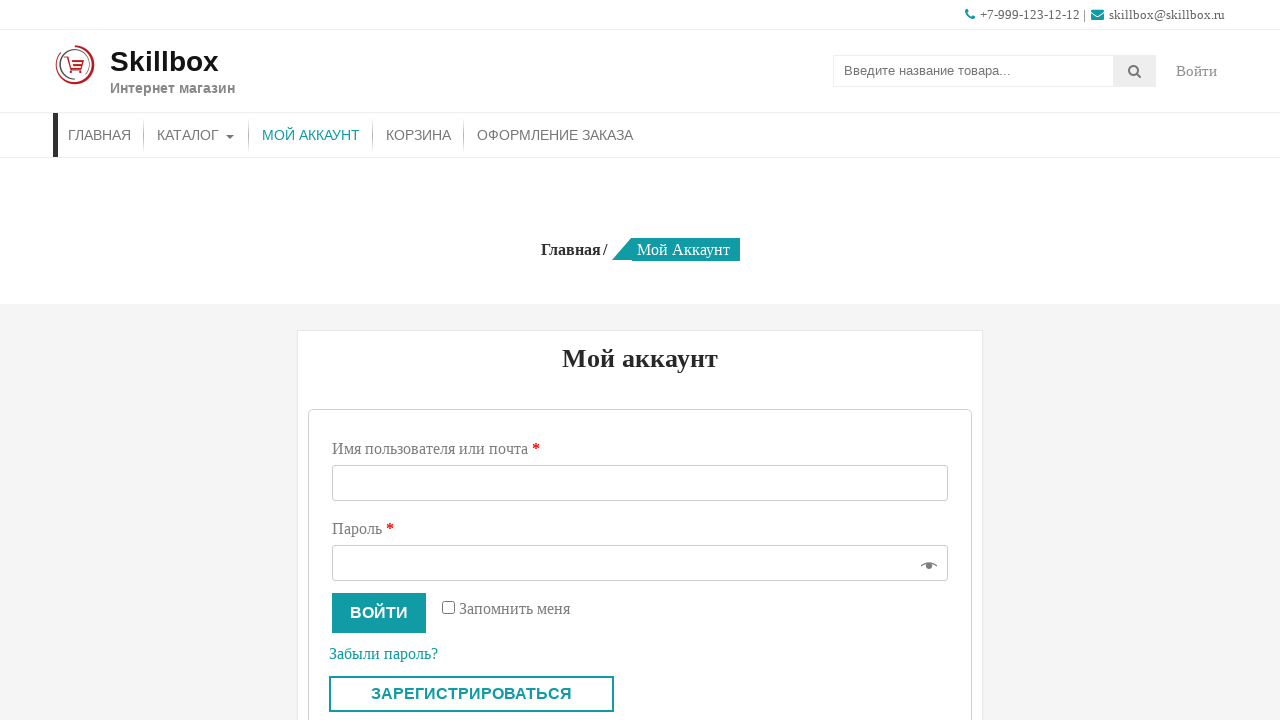

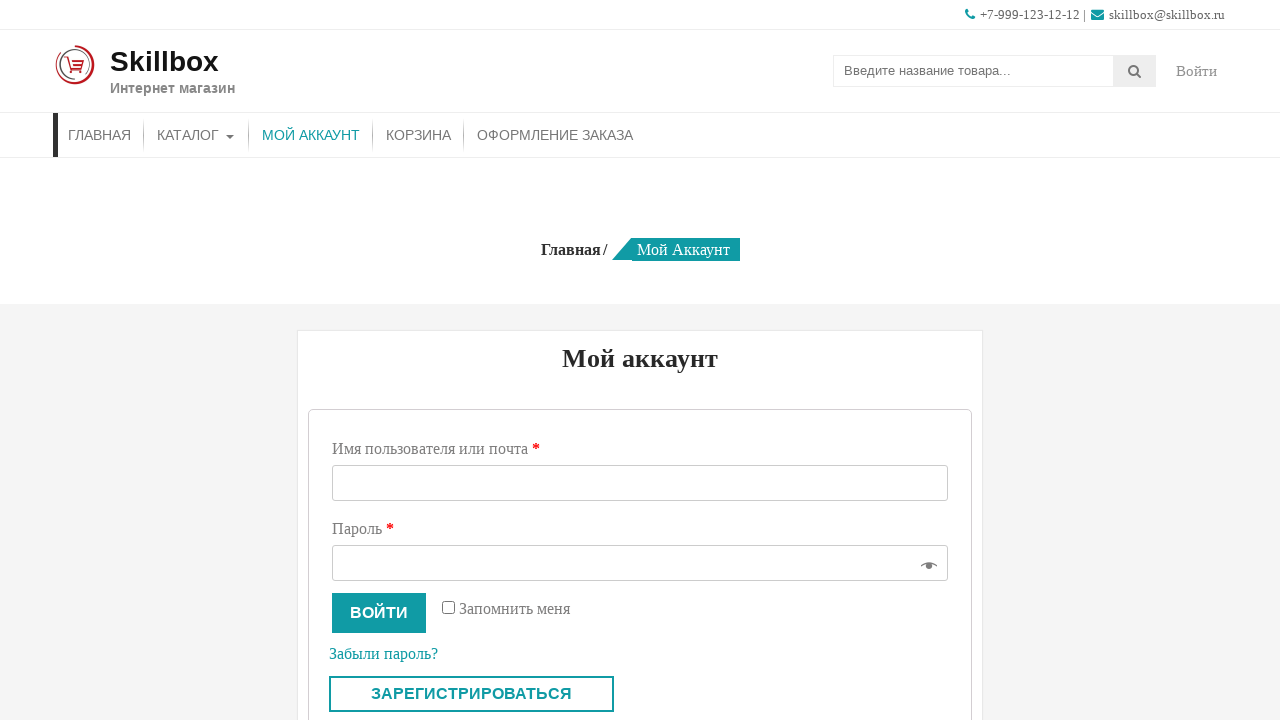